Tests dynamic loading functionality by clicking a Start button and waiting for dynamically loaded content to appear

Starting URL: https://the-internet.herokuapp.com/dynamic_loading/2

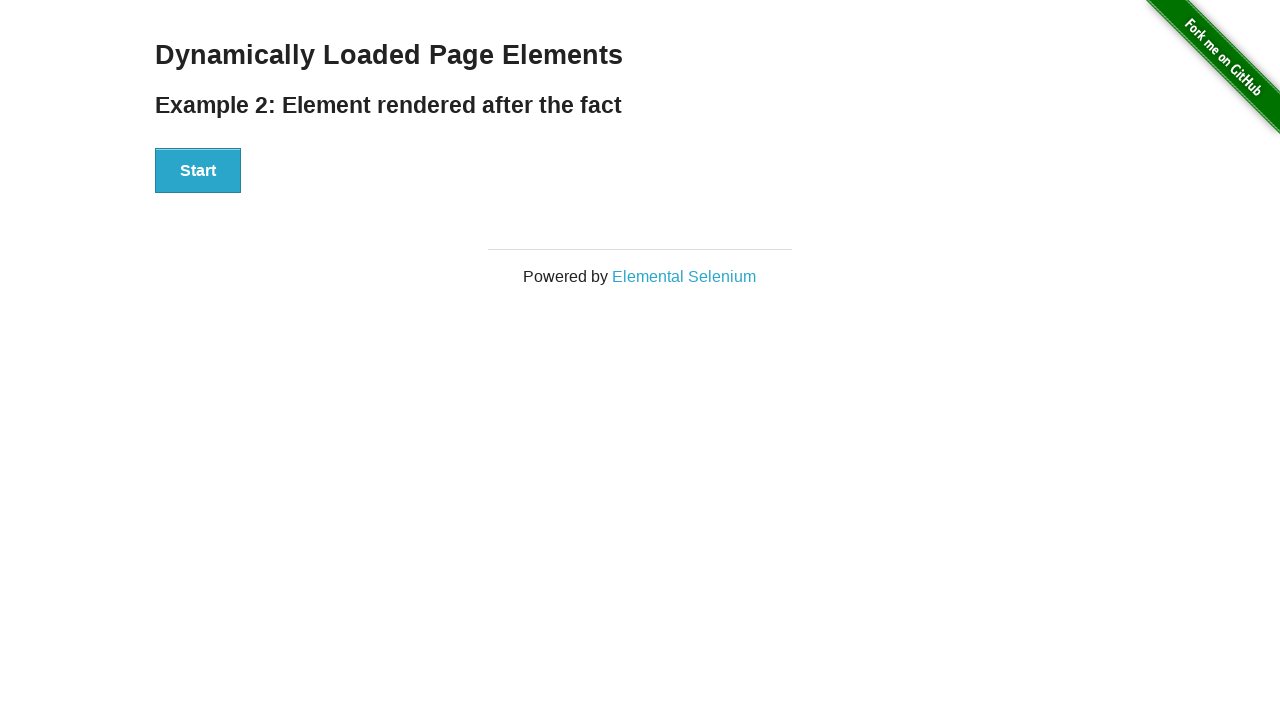

Clicked Start button to trigger dynamic loading at (198, 171) on button:has-text('Start')
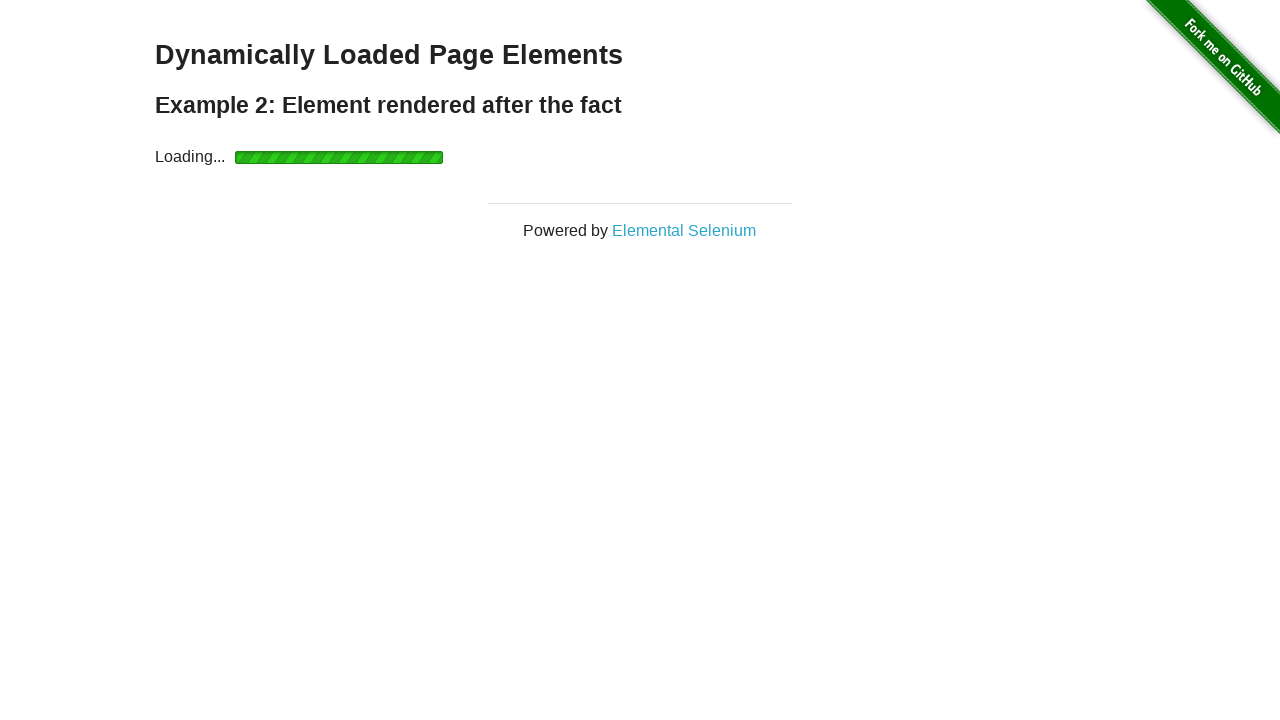

Dynamically loaded 'Hello World!' text appeared
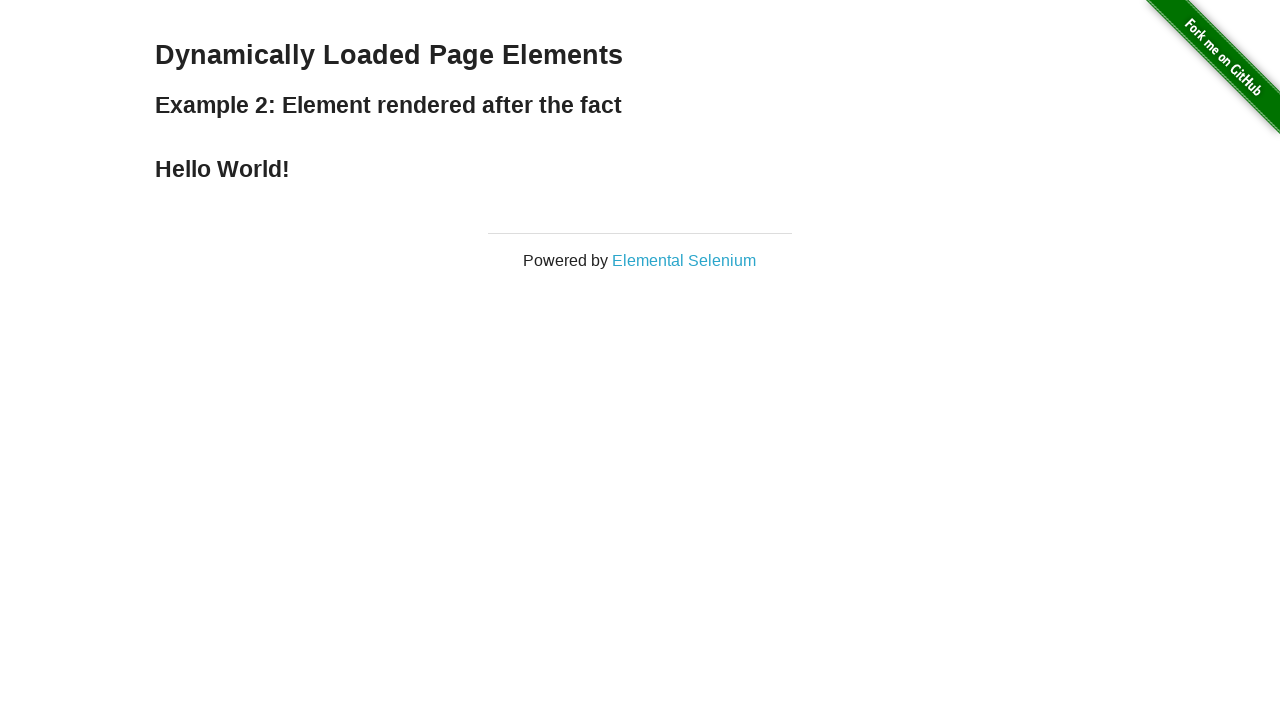

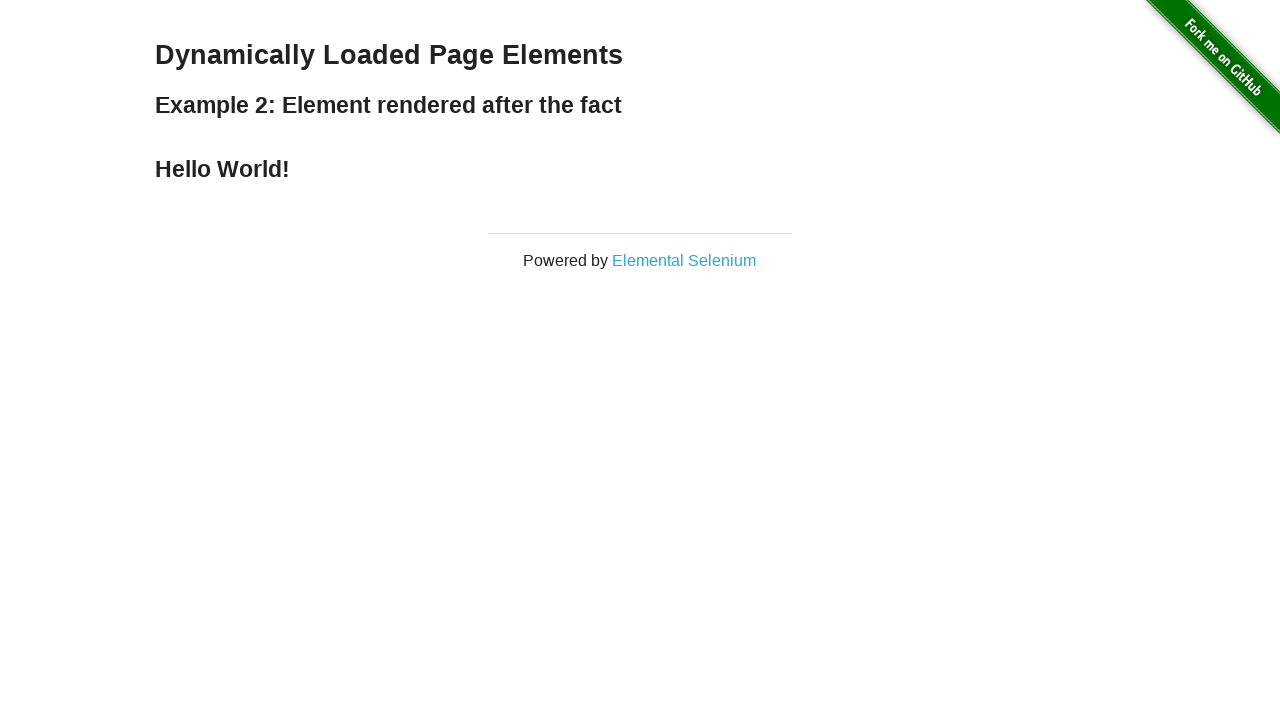